Tests dropdown and checkbox interactions on a flight booking form, including selecting senior citizen discount and adjusting the number of adult passengers

Starting URL: https://www.rahulshettyacademy.com/dropdownsPractise/

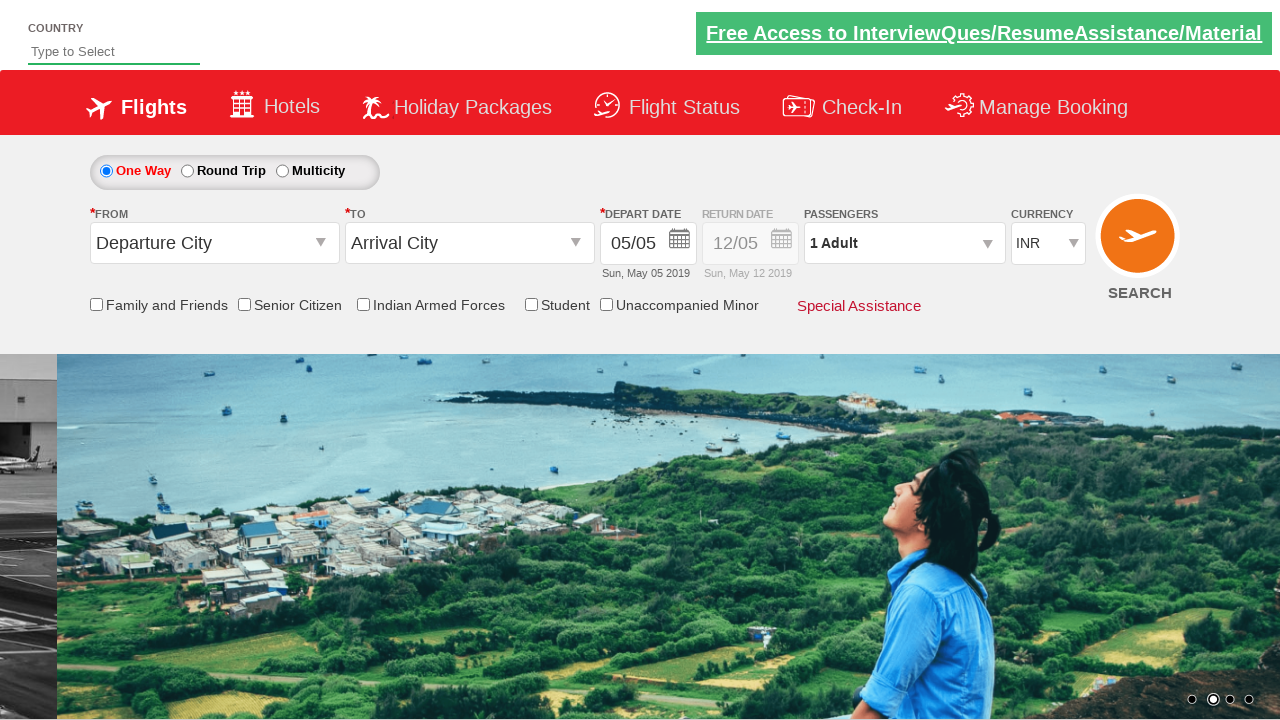

Verified senior citizen discount checkbox is initially unchecked
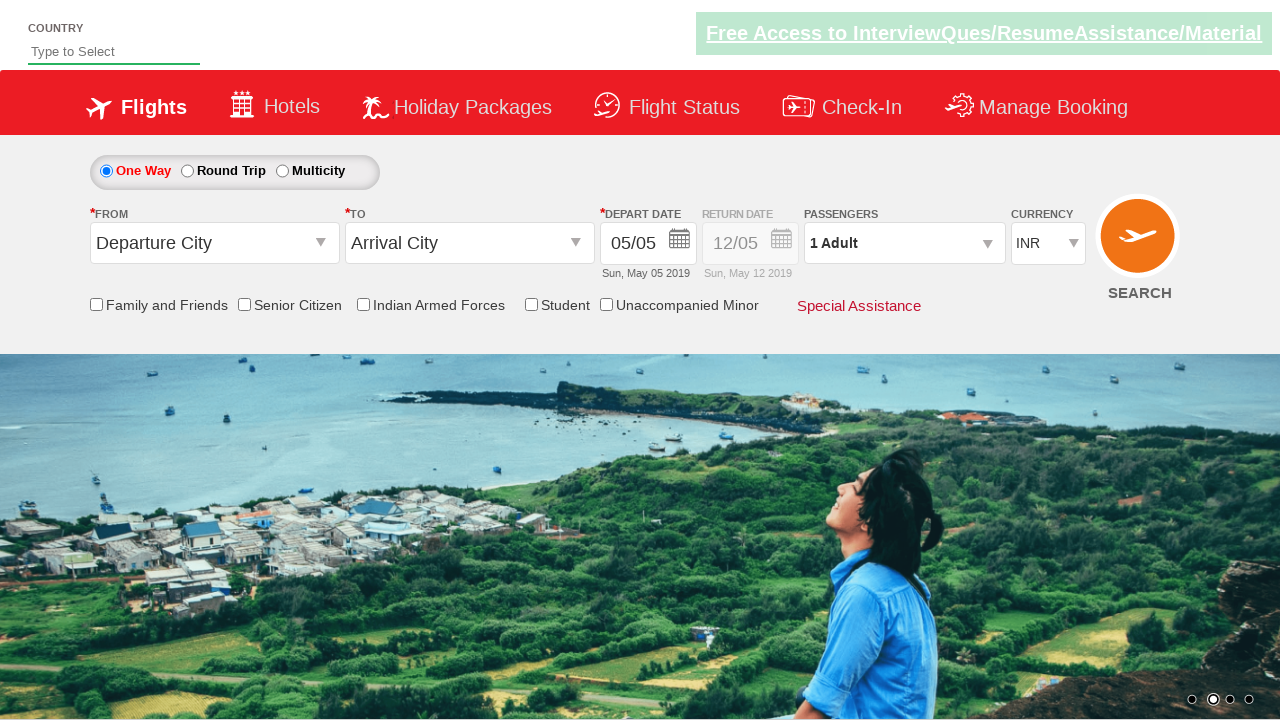

Clicked senior citizen discount checkbox at (244, 304) on input[id*='SeniorCitizenDiscount']
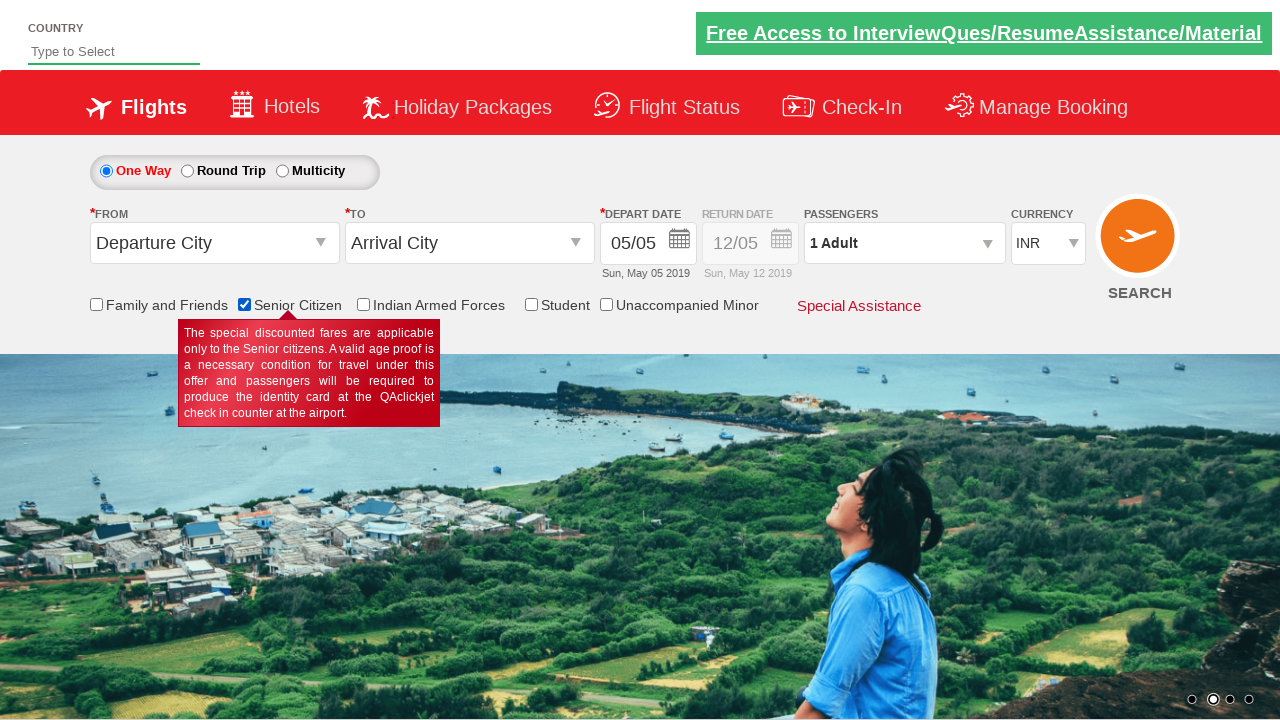

Verified senior citizen discount checkbox is now selected
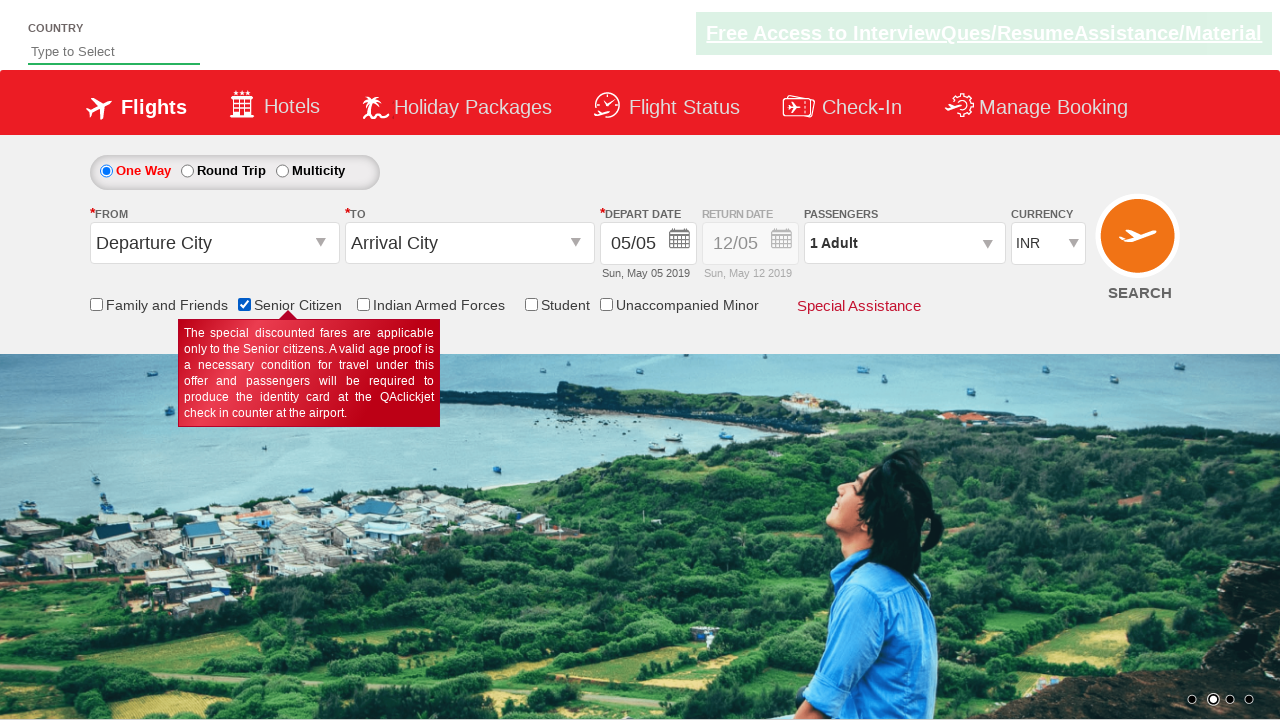

Clicked passenger info dropdown to open it at (904, 243) on #divpaxinfo
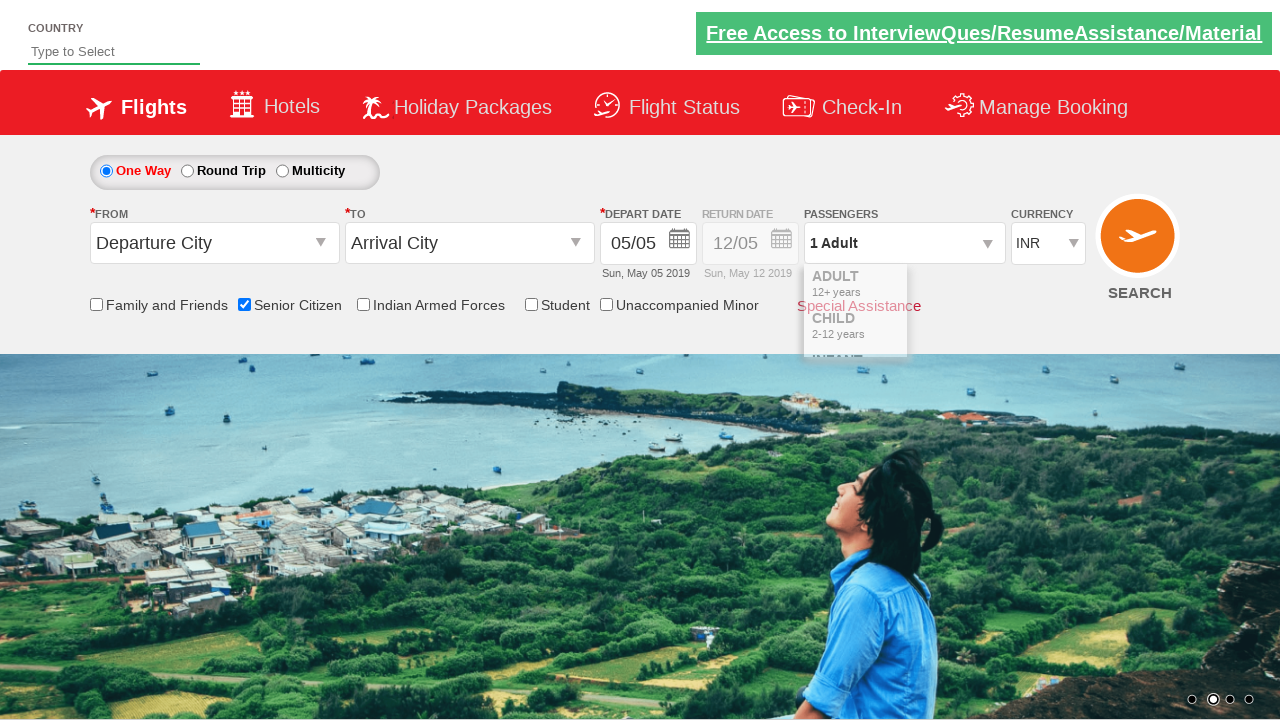

Waited for dropdown to be ready
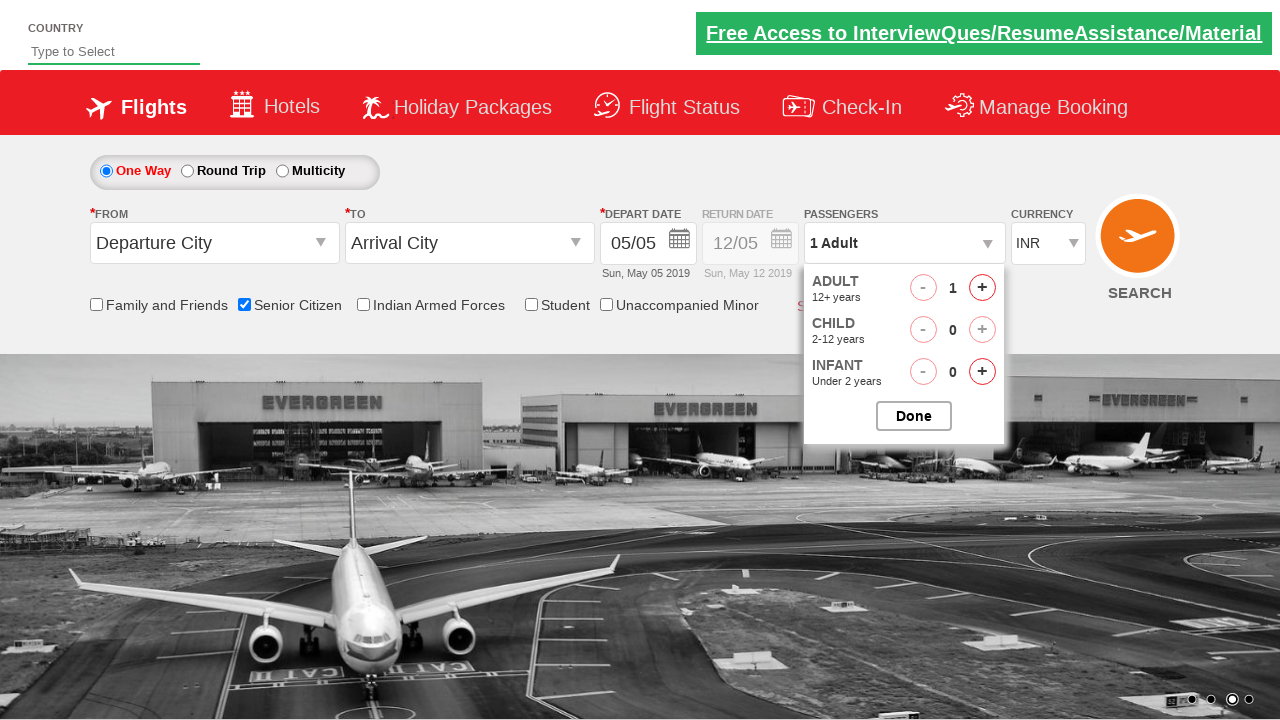

Waited before clicking increase adult button
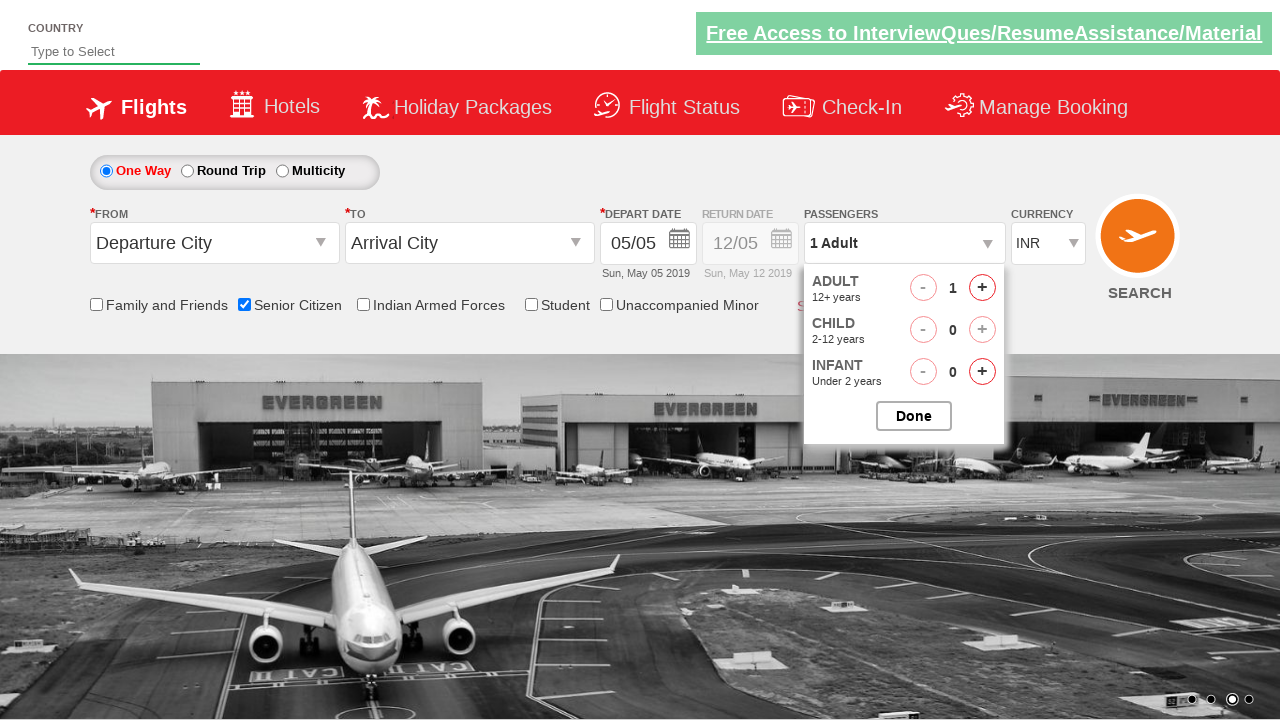

Clicked increase adult button (iteration 1 of 4) at (982, 288) on #hrefIncAdt
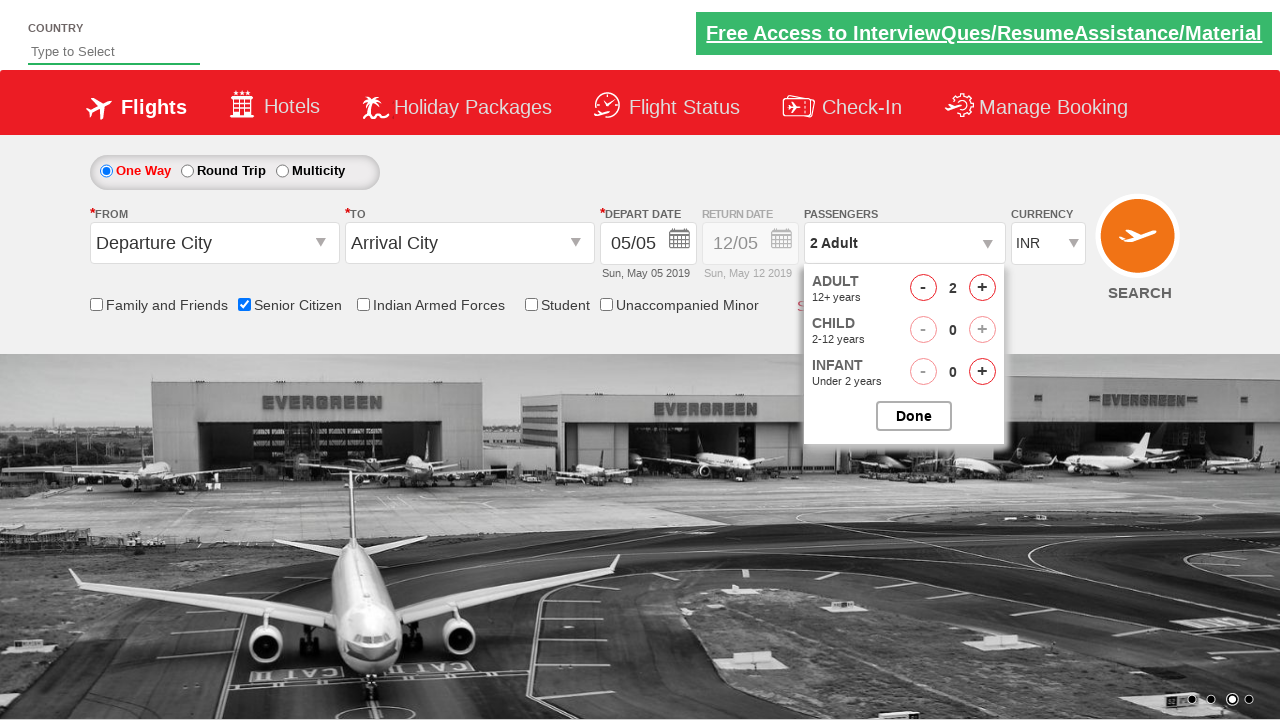

Waited before clicking increase adult button
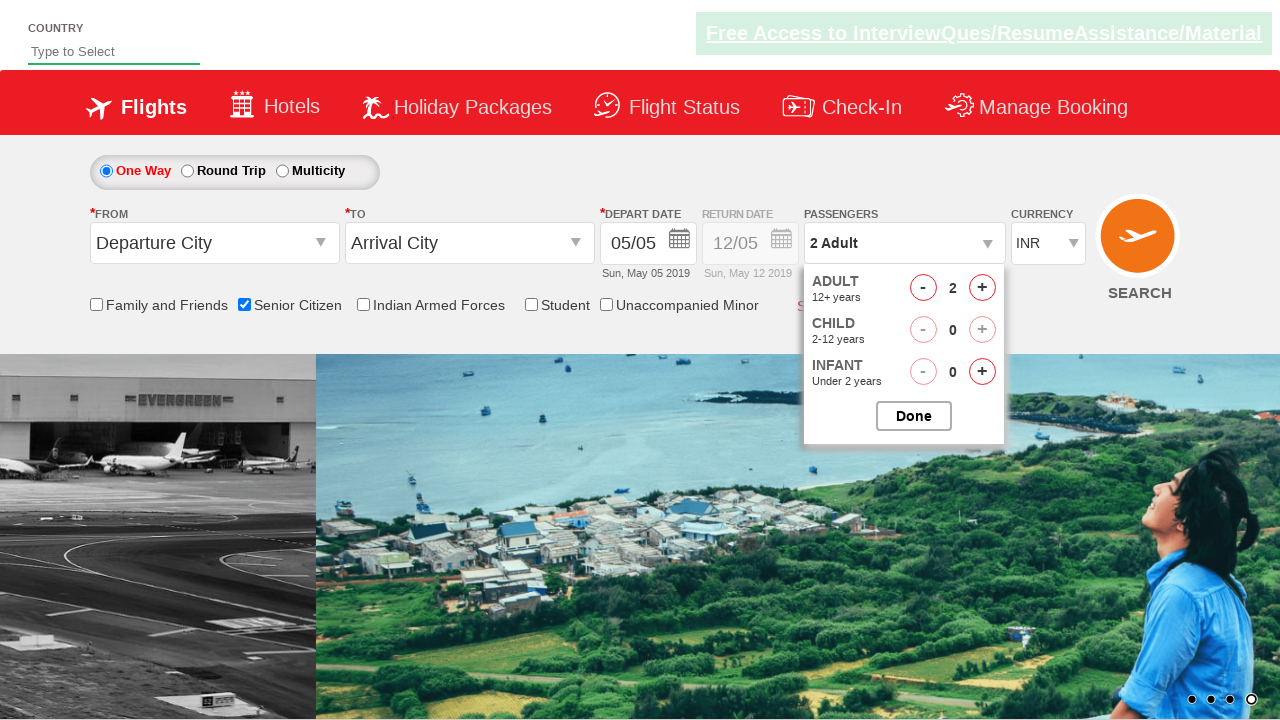

Clicked increase adult button (iteration 2 of 4) at (982, 288) on #hrefIncAdt
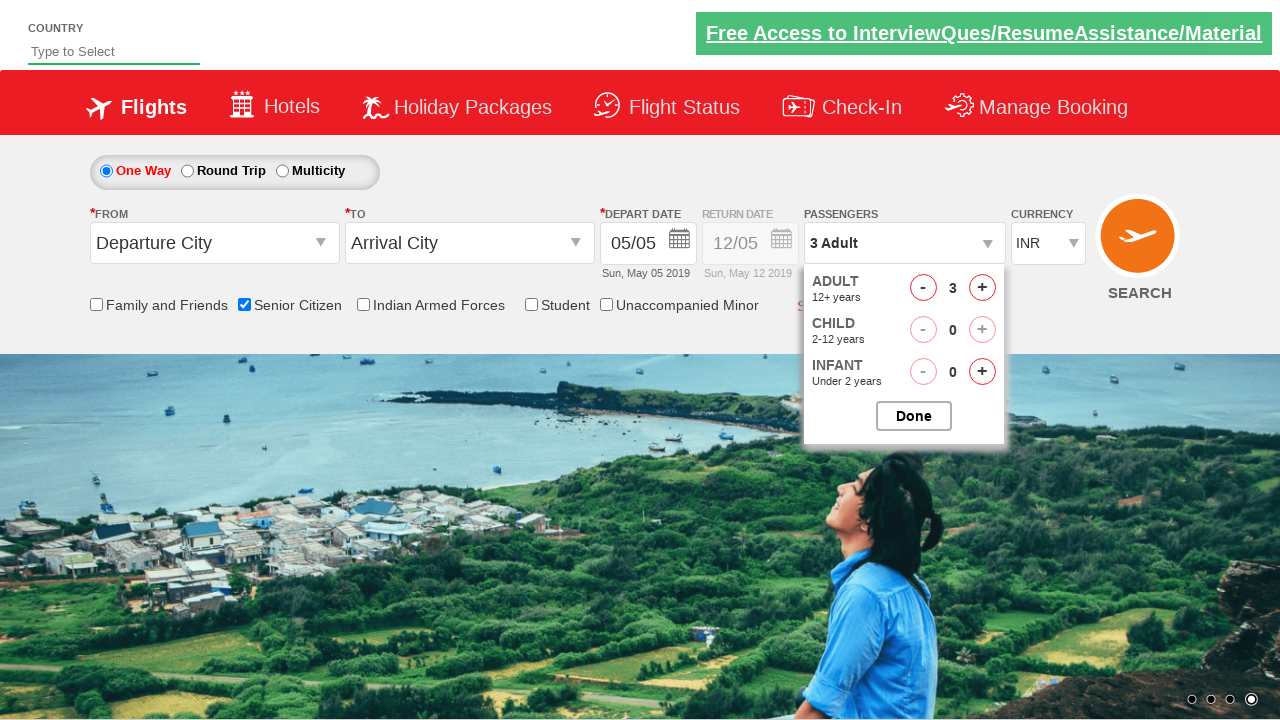

Waited before clicking increase adult button
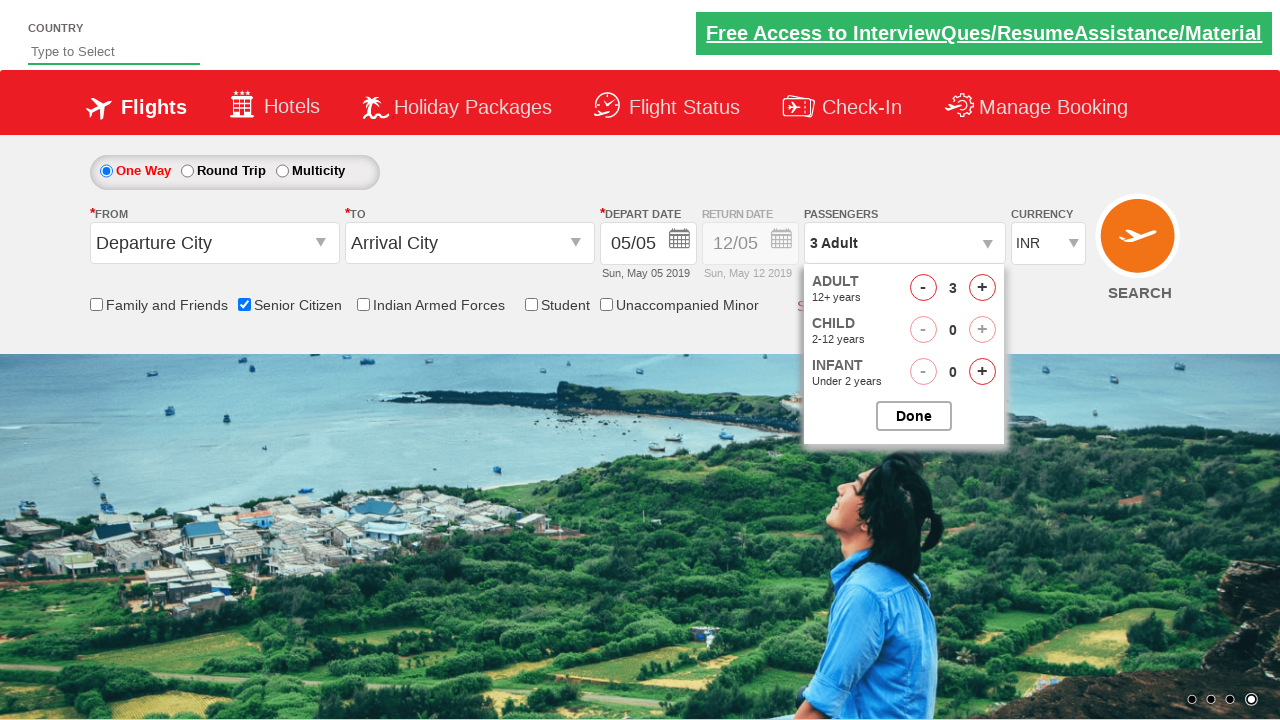

Clicked increase adult button (iteration 3 of 4) at (982, 288) on #hrefIncAdt
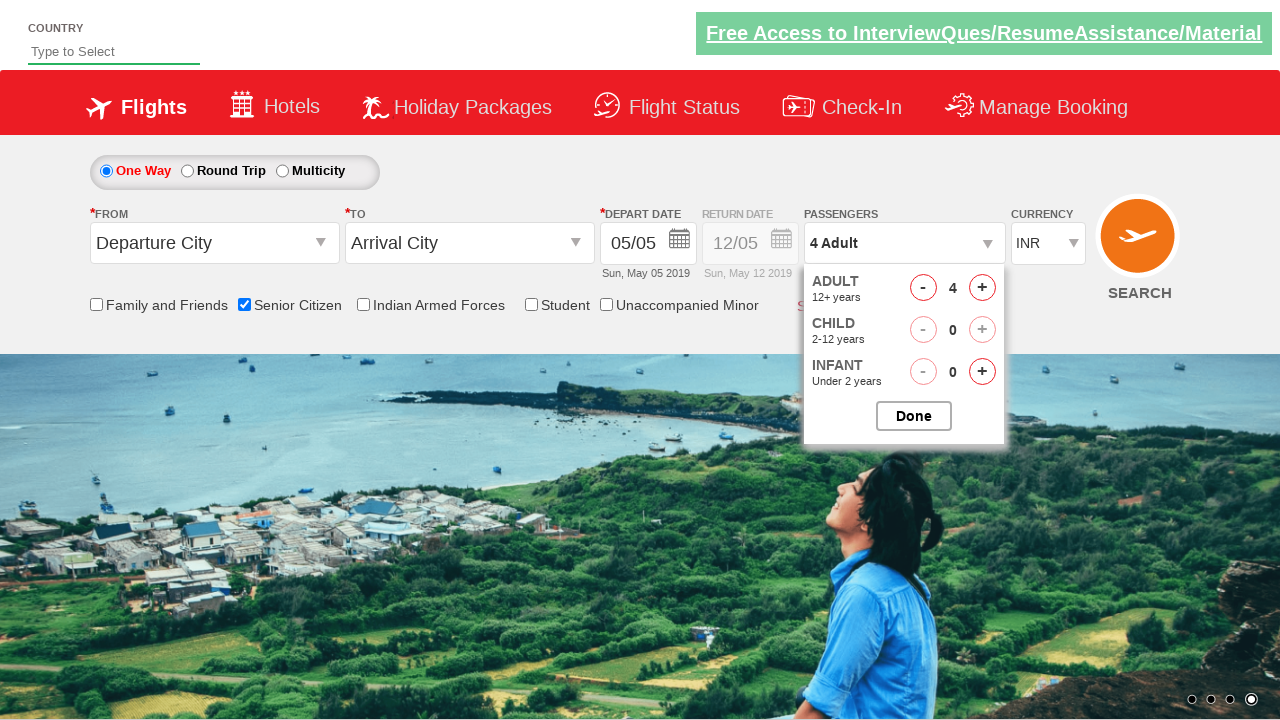

Waited before clicking increase adult button
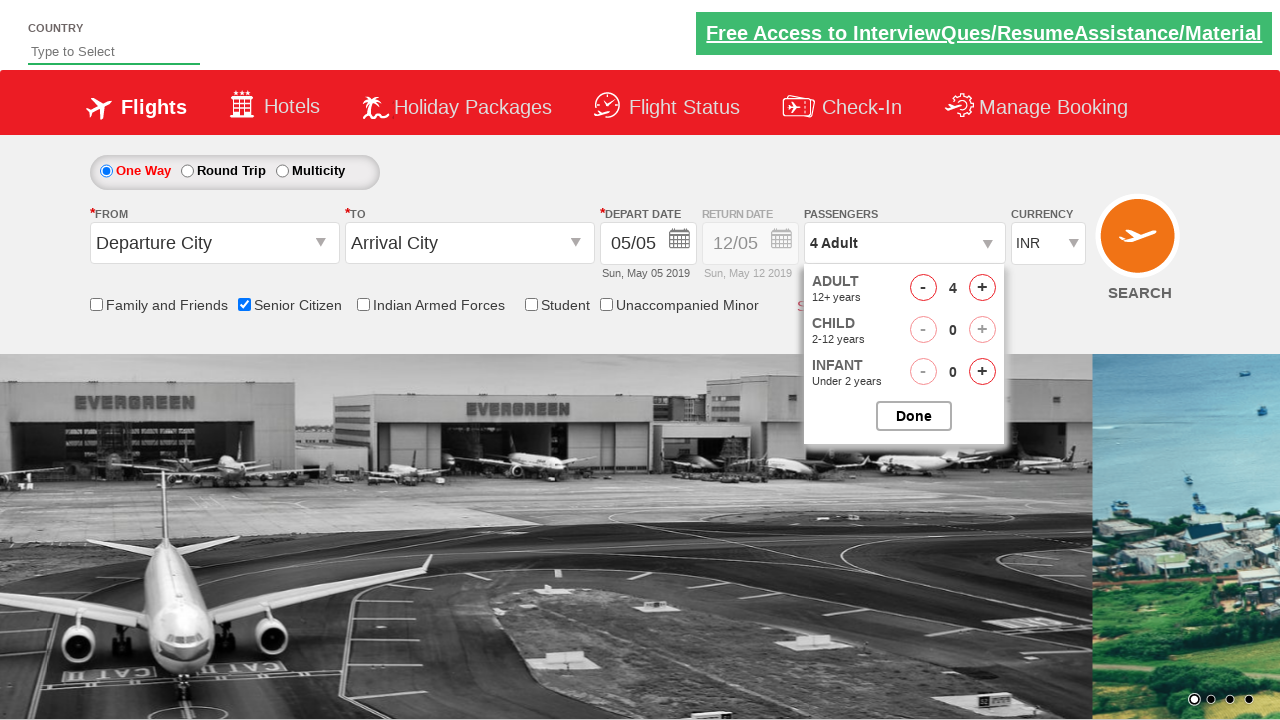

Clicked increase adult button (iteration 4 of 4) at (982, 288) on #hrefIncAdt
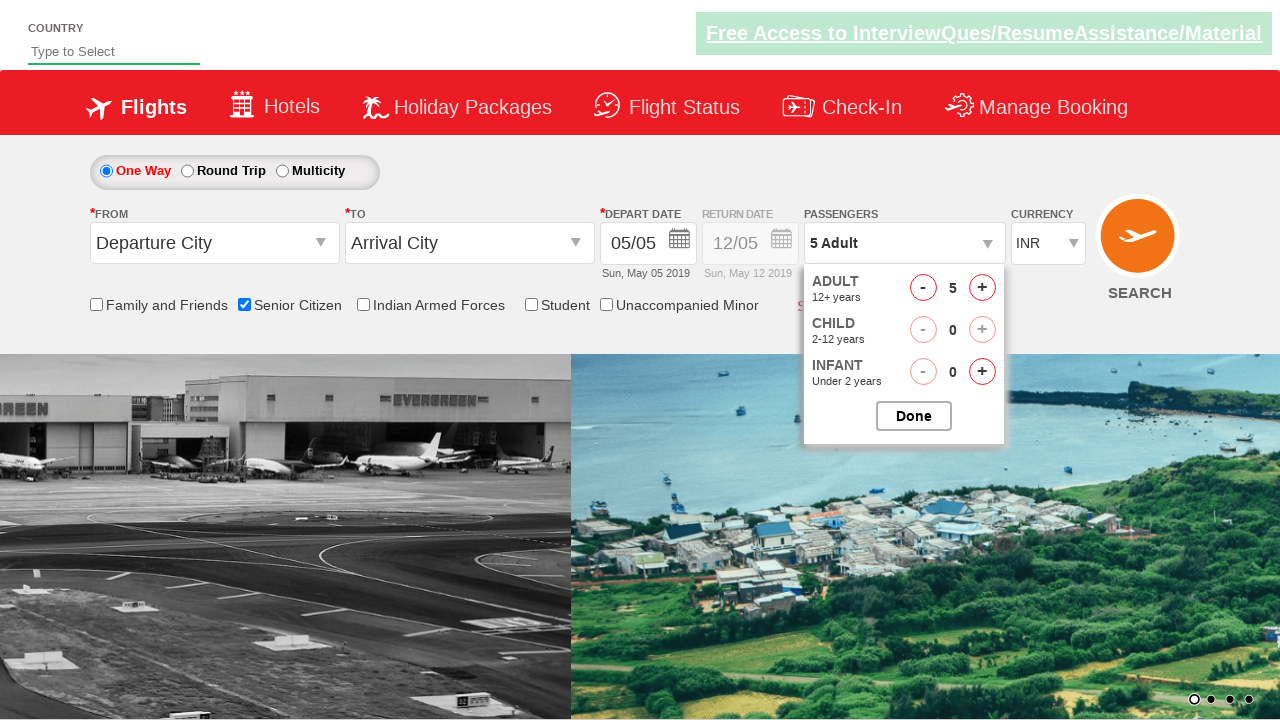

Verified passenger count shows '5 Adult'
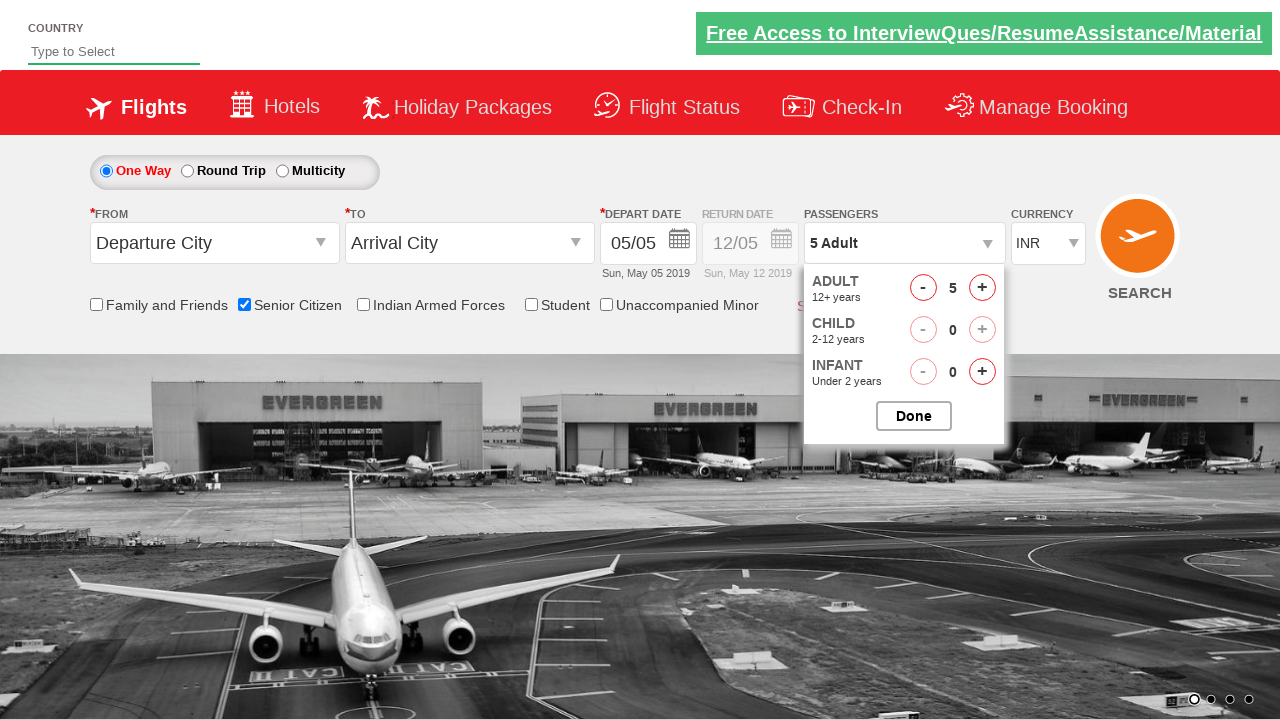

Closed the passenger selection dropdown at (914, 416) on #btnclosepaxoption
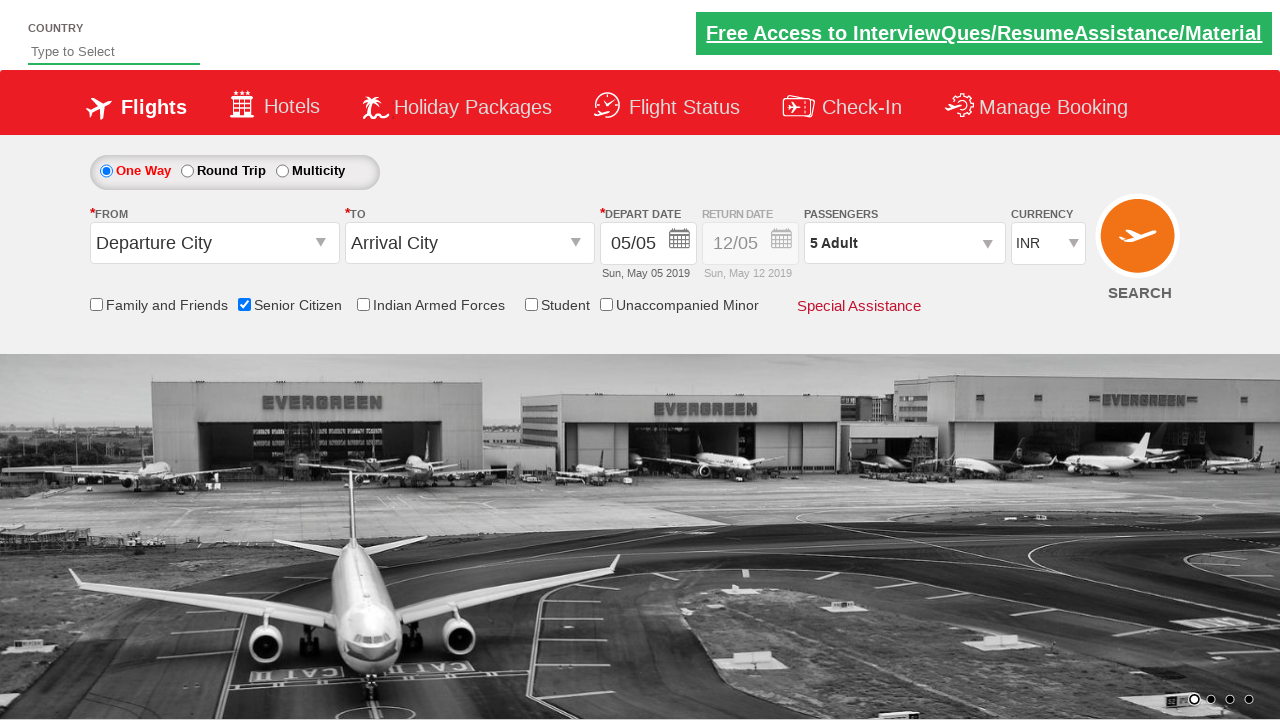

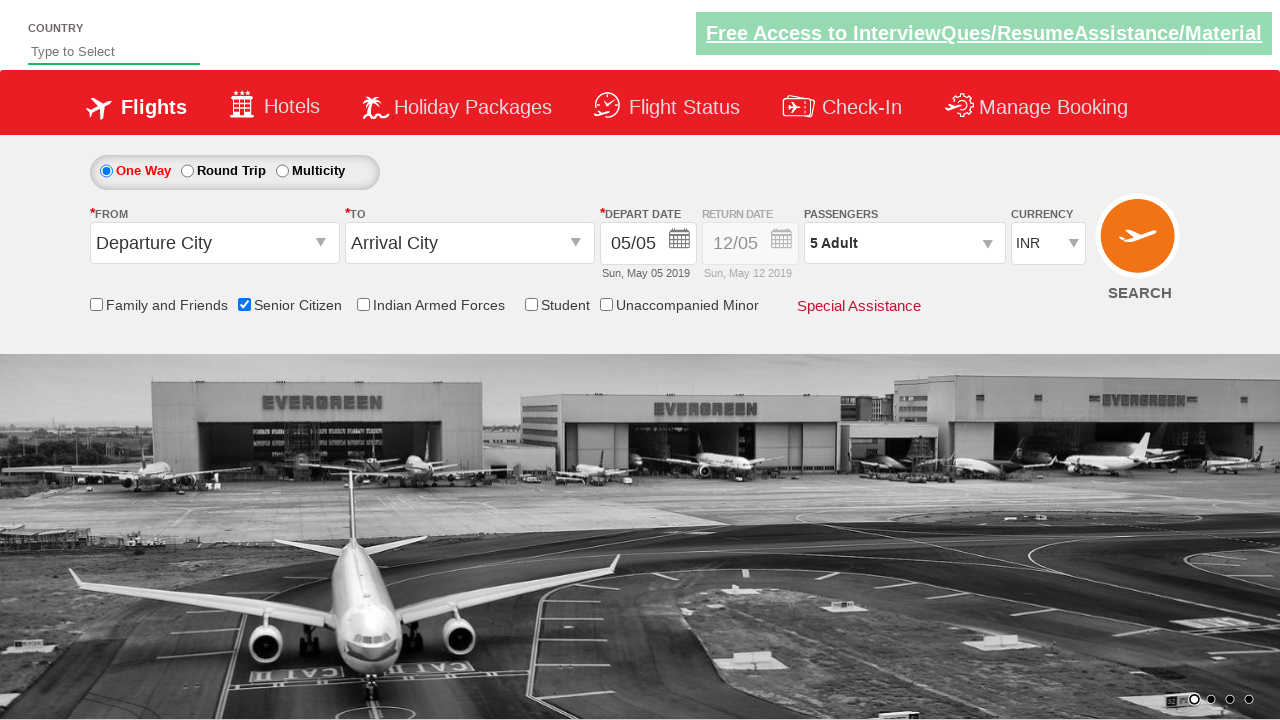